Tests that registration fails with appropriate error when both username and password fields are left blank.

Starting URL: https://anatoly-karpovich.github.io/demo-login-form/

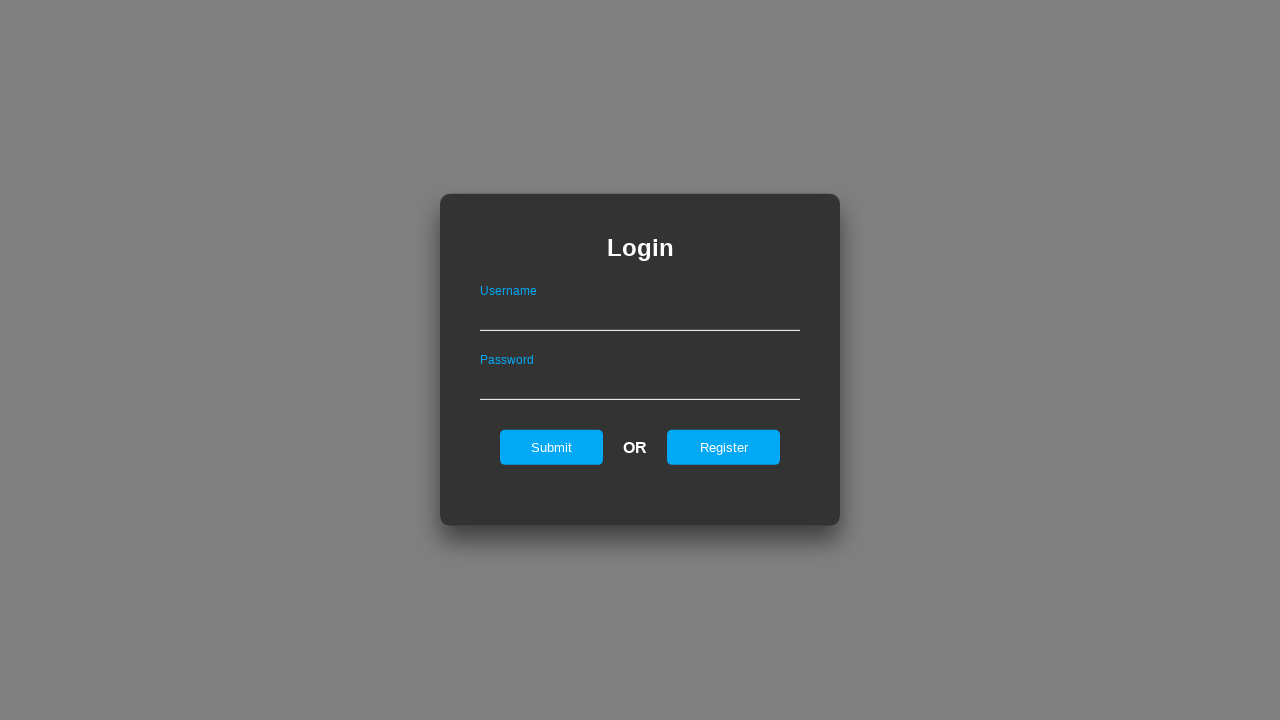

Clicked register button to navigate to registration form at (724, 447) on #registerOnLogin
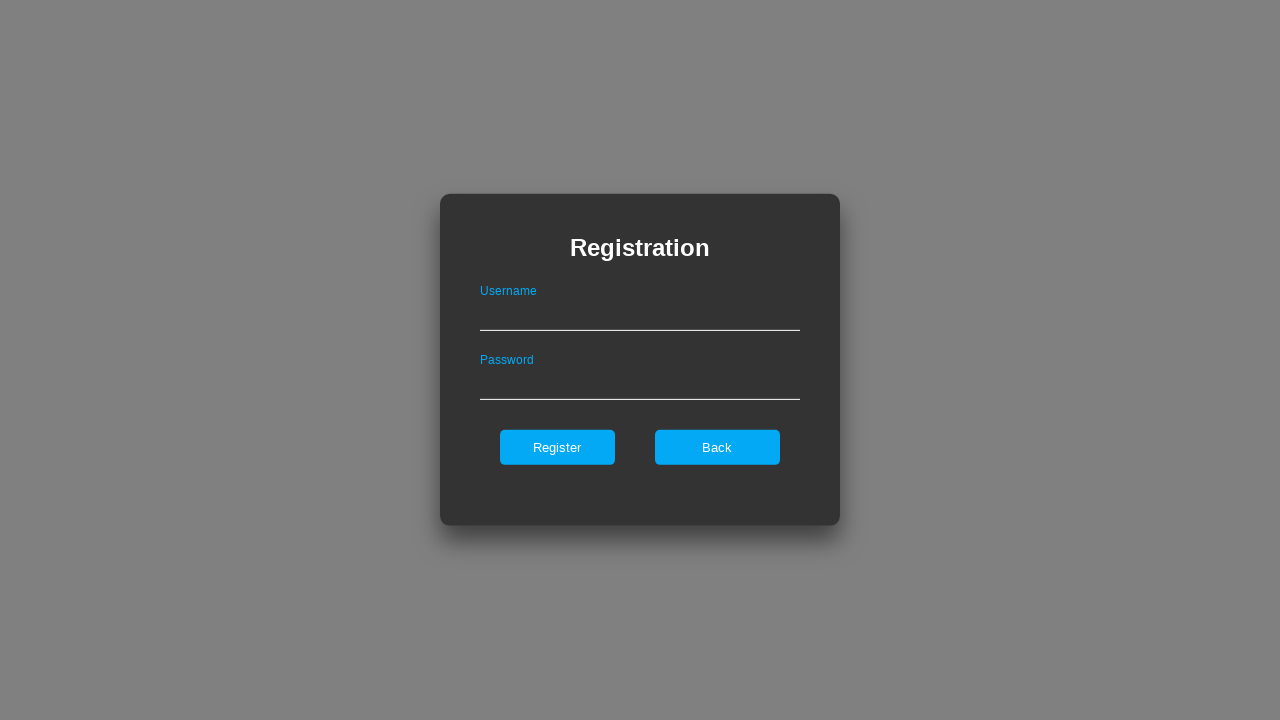

Filled username field with blank value on #userNameOnRegister
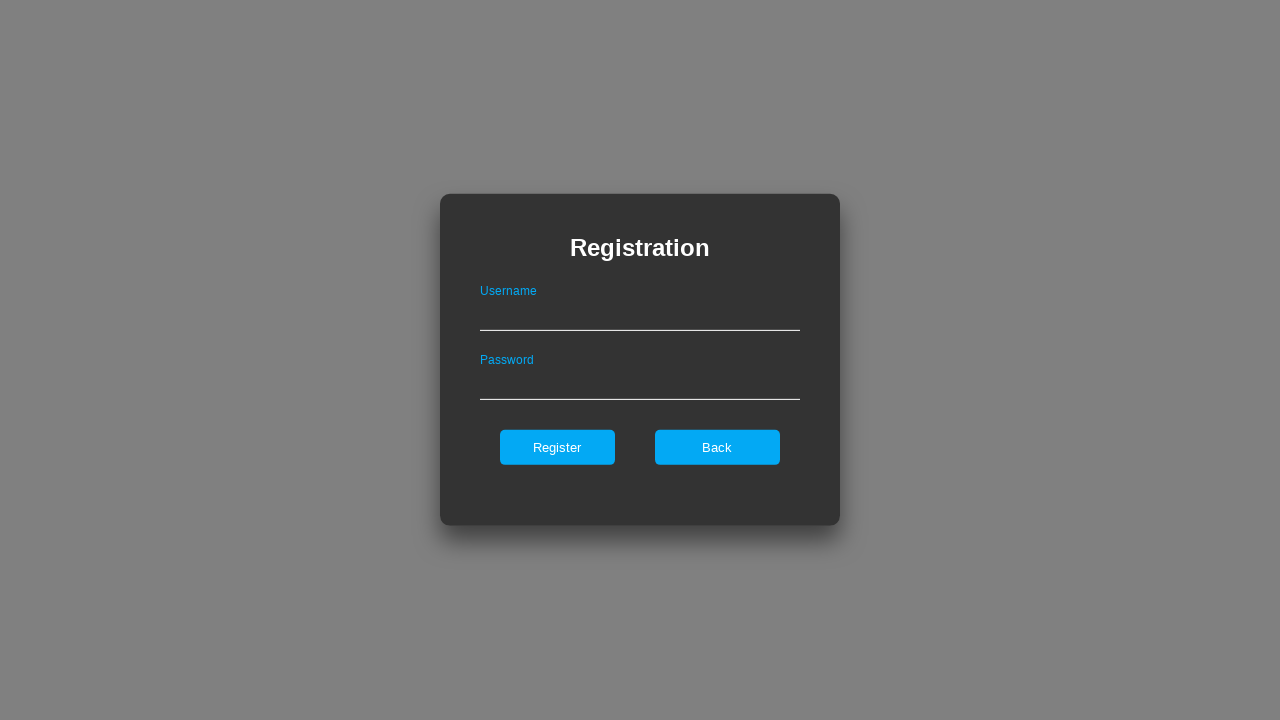

Filled password field with blank value on #passwordOnRegister
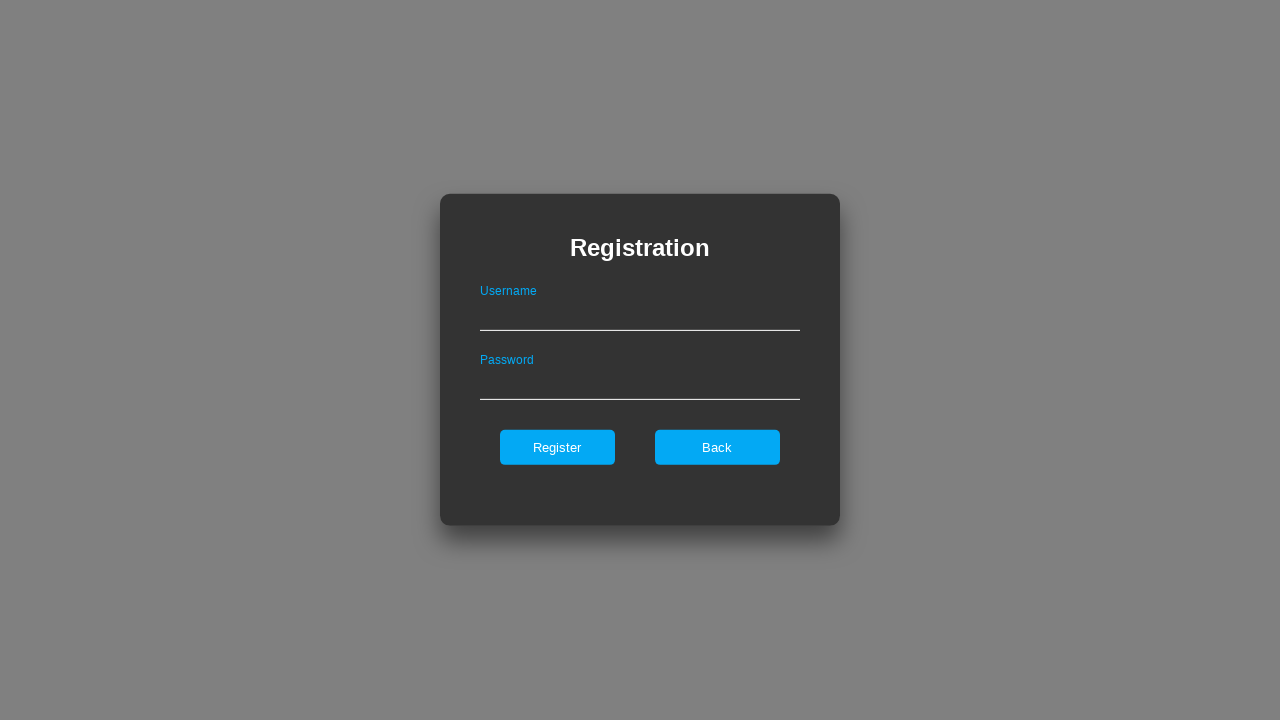

Clicked register button to submit registration with blank credentials at (557, 447) on #register
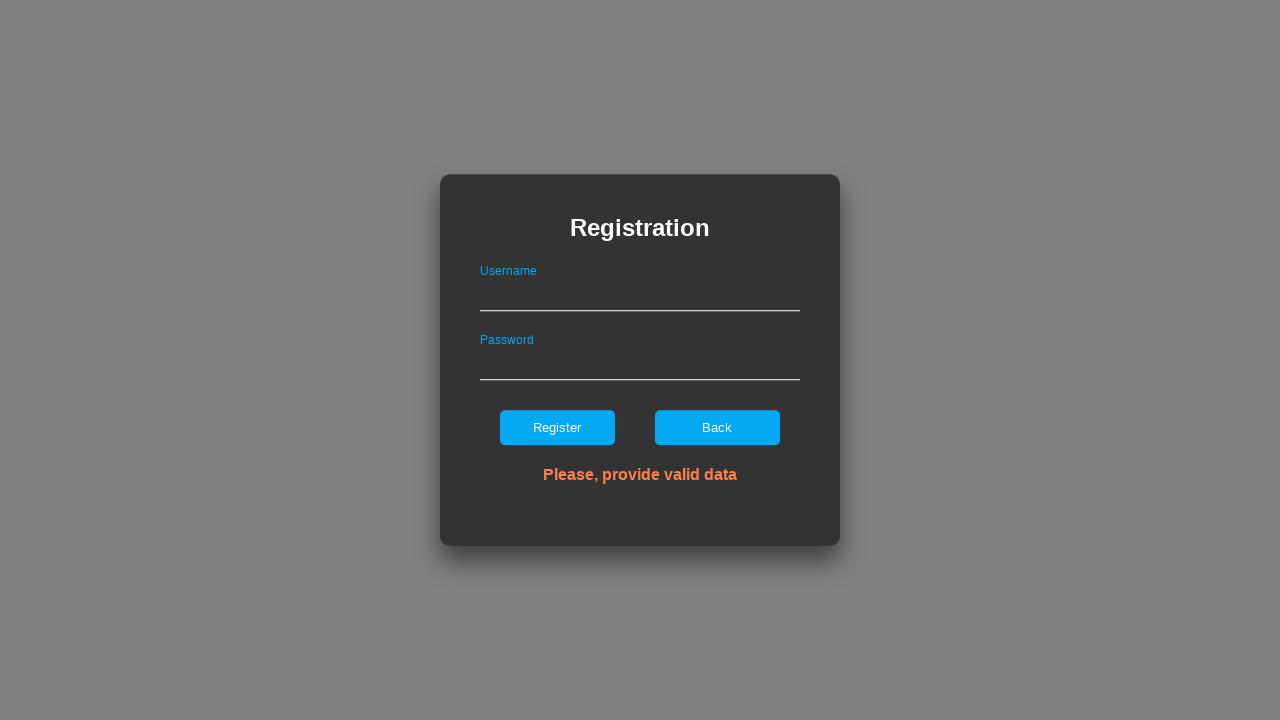

Error message appeared confirming registration failed with blank credentials
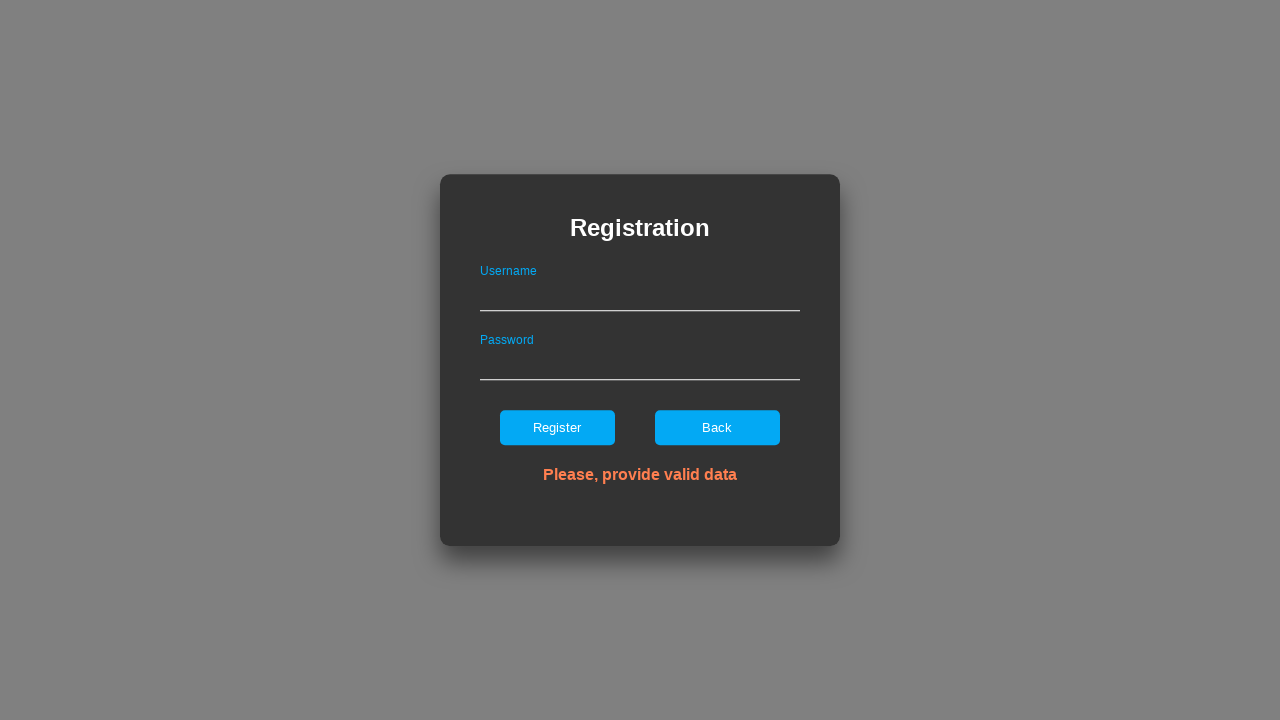

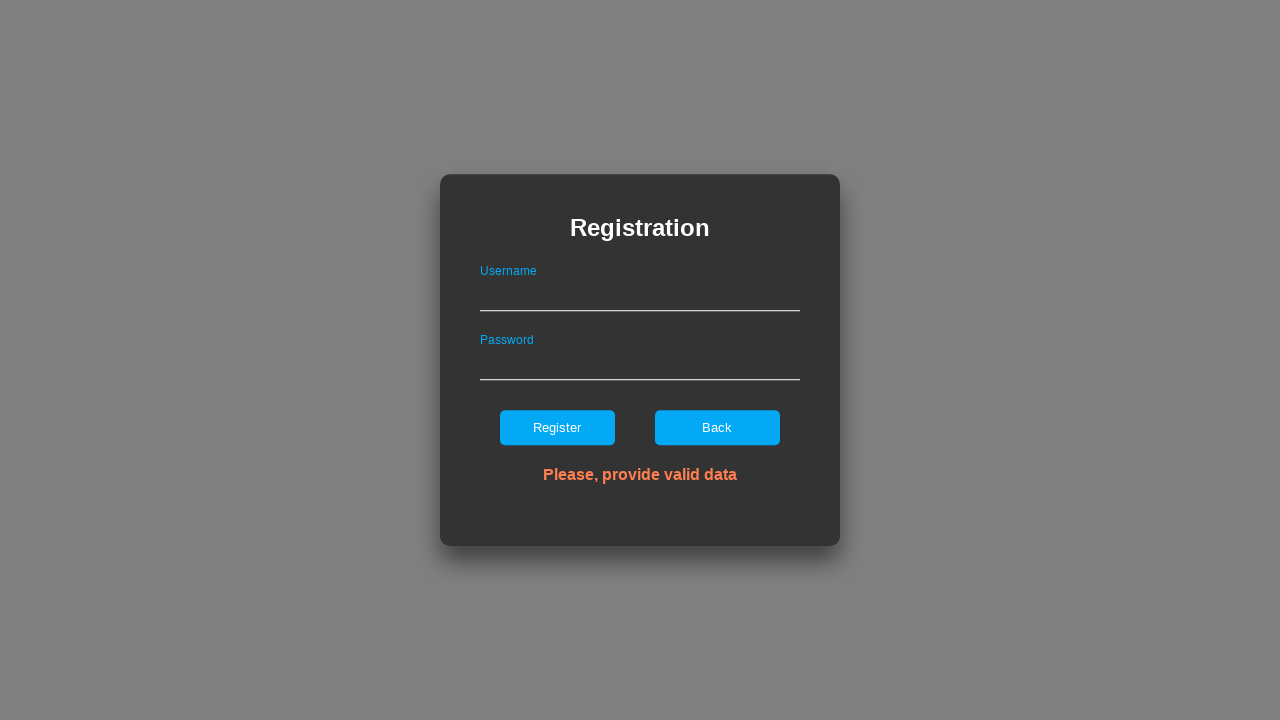